Navigates to the 99 Bottles of Beer website, clicks on the lyrics link, and verifies the song text is displayed correctly

Starting URL: http://www.99-bottles-of-beer.net/

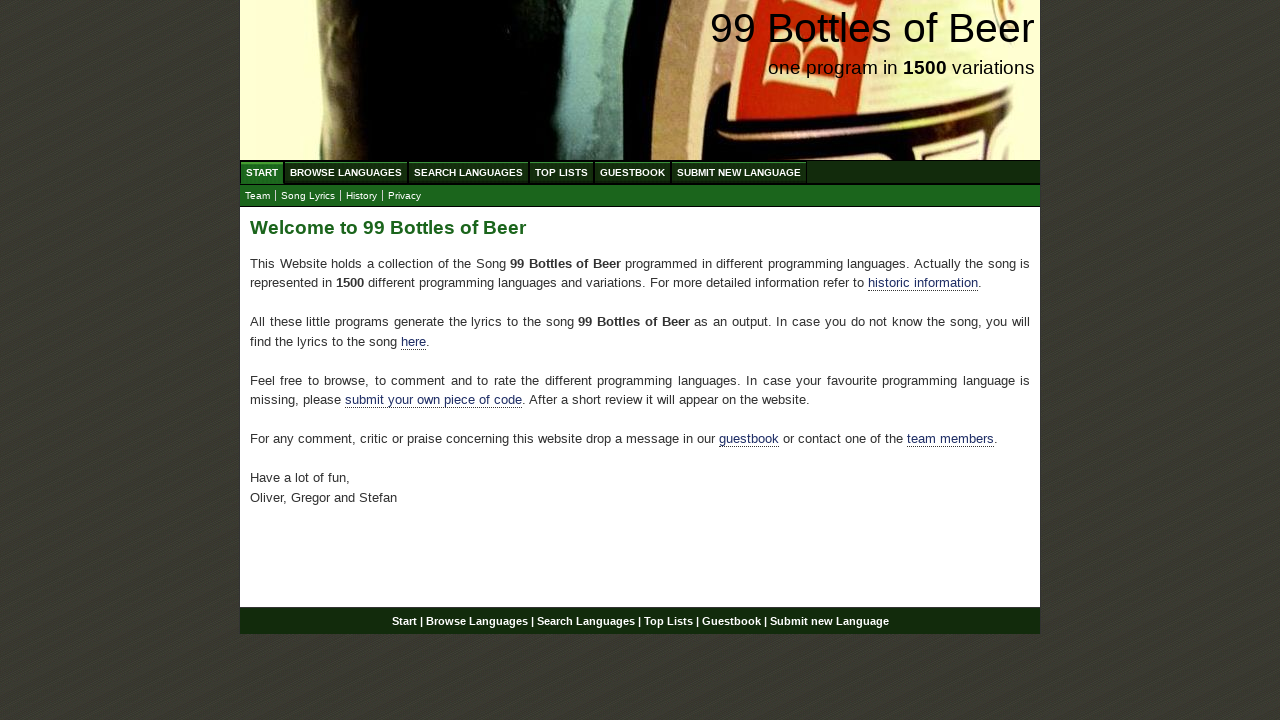

Clicked on the lyrics link at (308, 196) on a[href='lyrics.html']
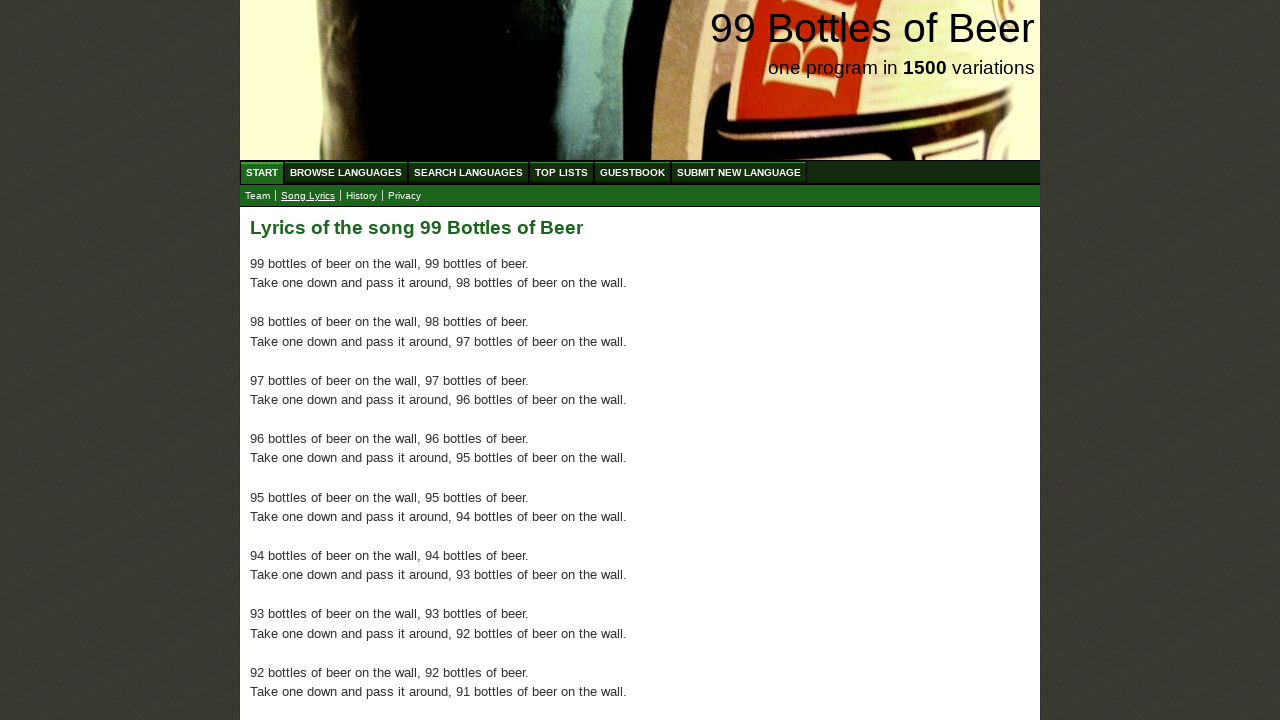

Lyrics content loaded and song text is displayed
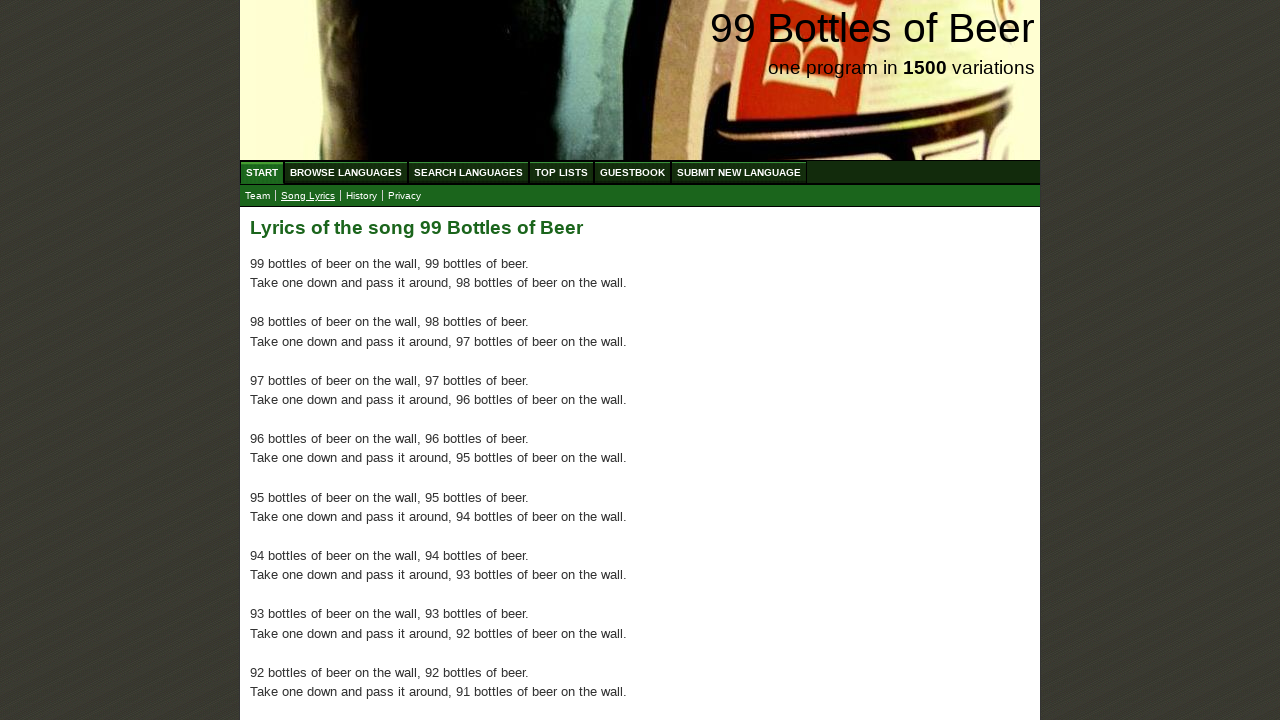

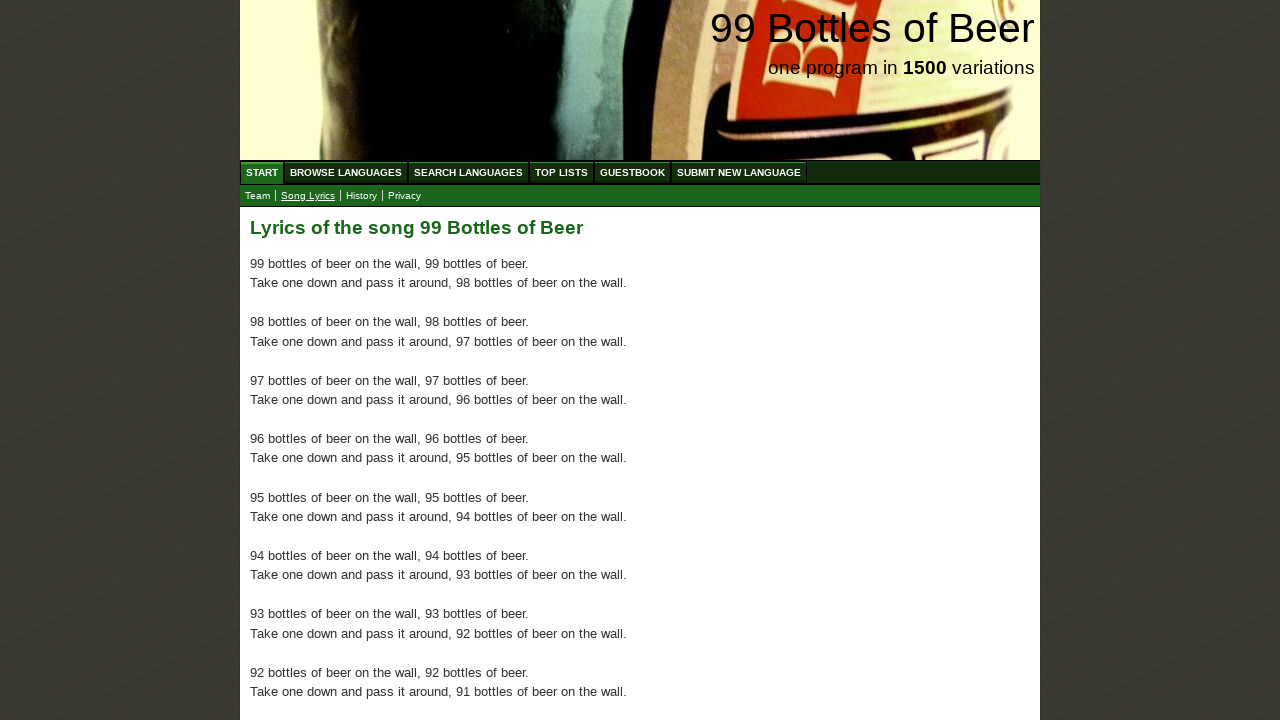